Tests dynamic loading by clicking the start button and waiting for the hidden element to appear

Starting URL: https://the-internet.herokuapp.com/dynamic_loading/1

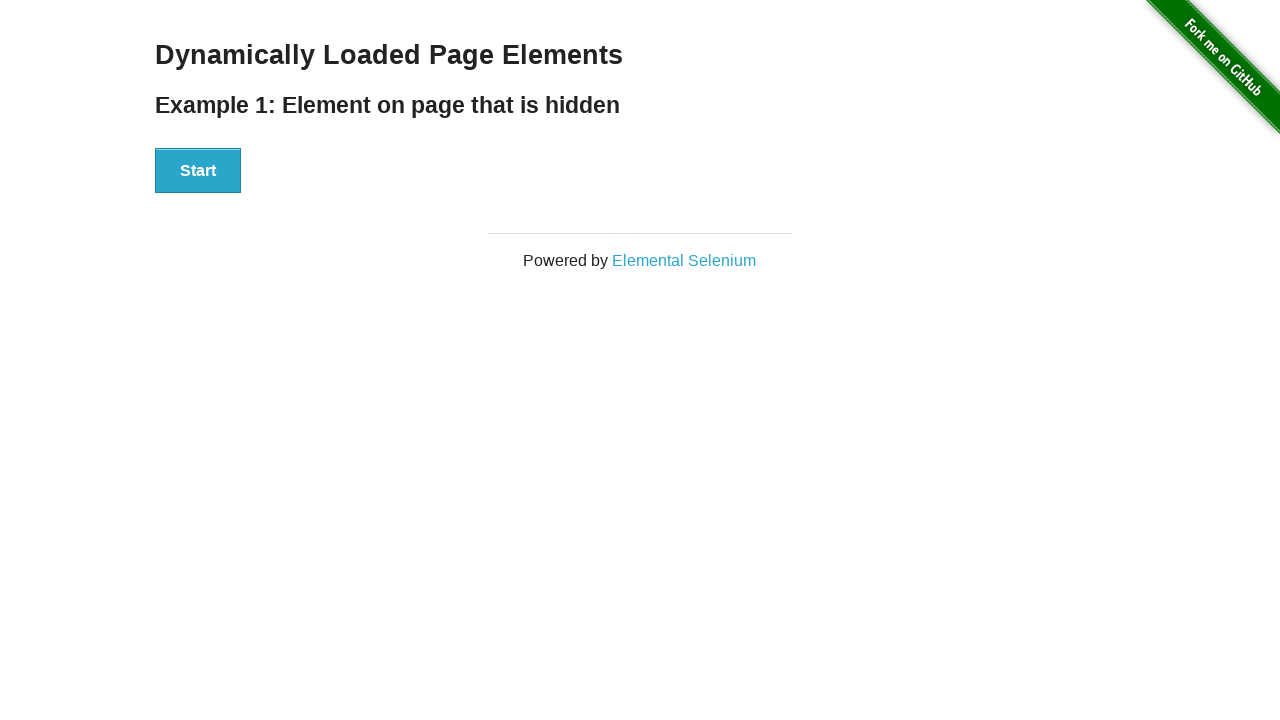

Clicked the Start button to initiate dynamic loading at (198, 171) on #start>button
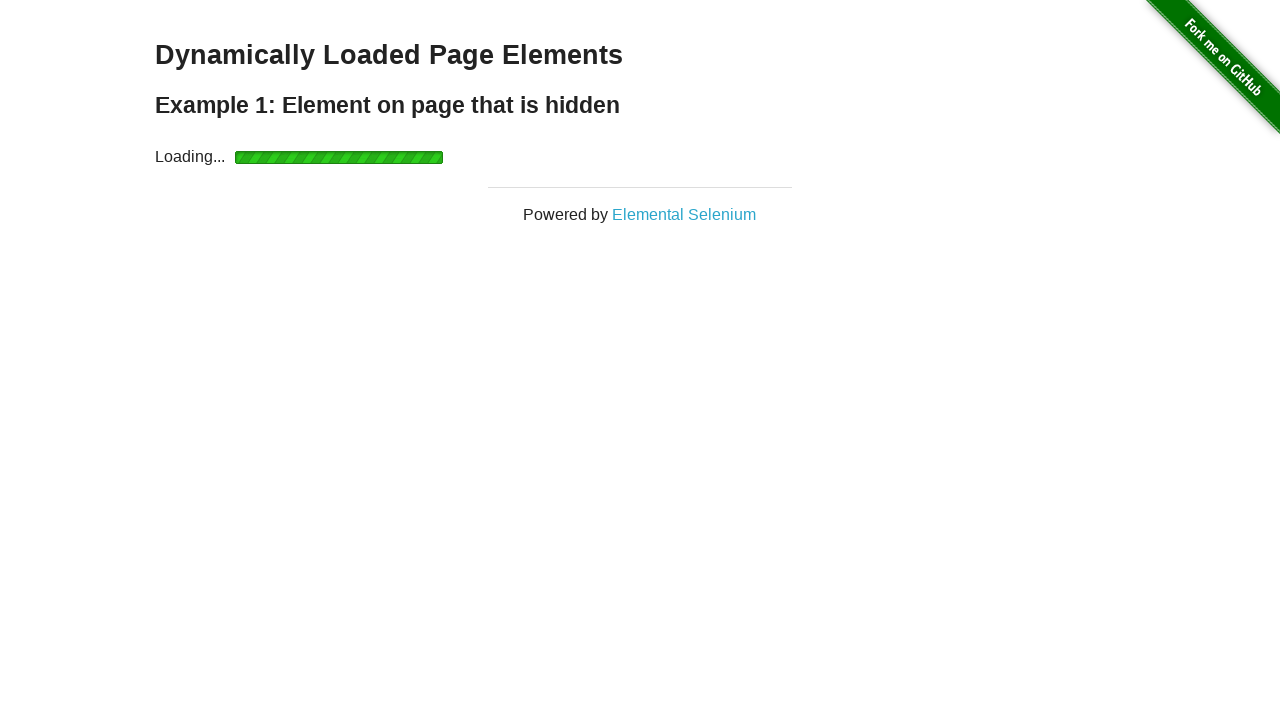

Hidden element appeared after dynamic loading completed
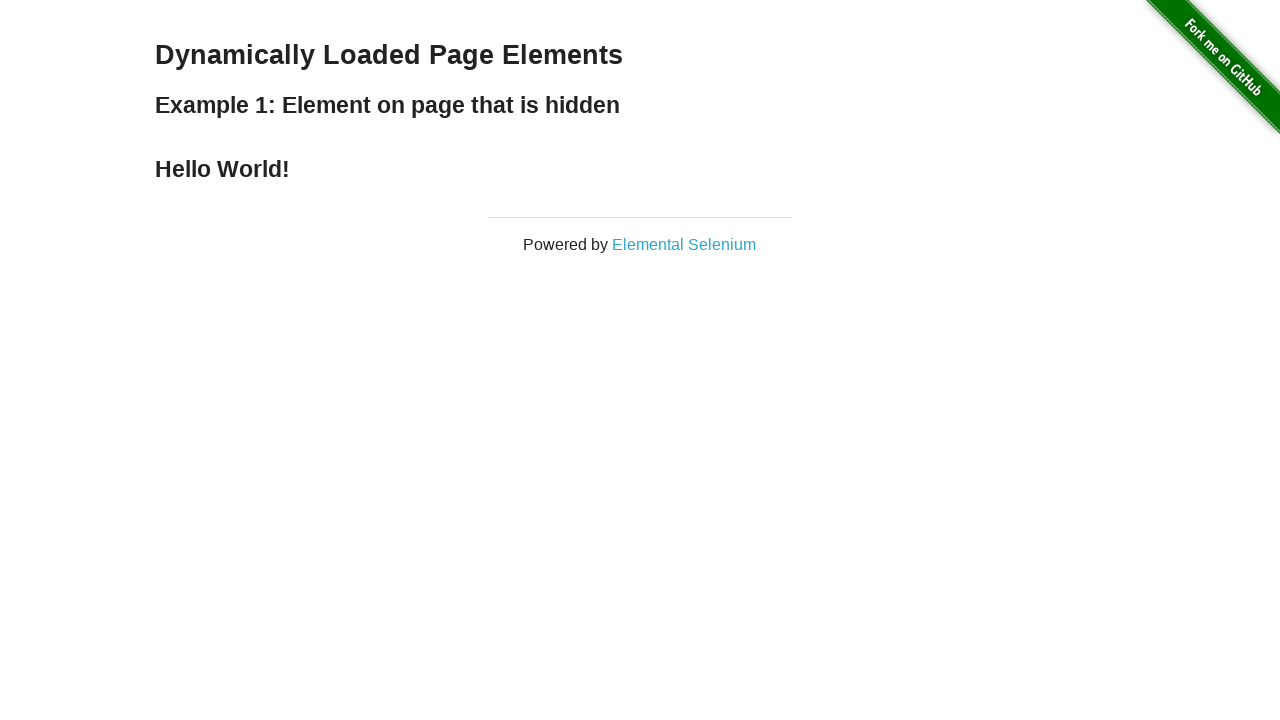

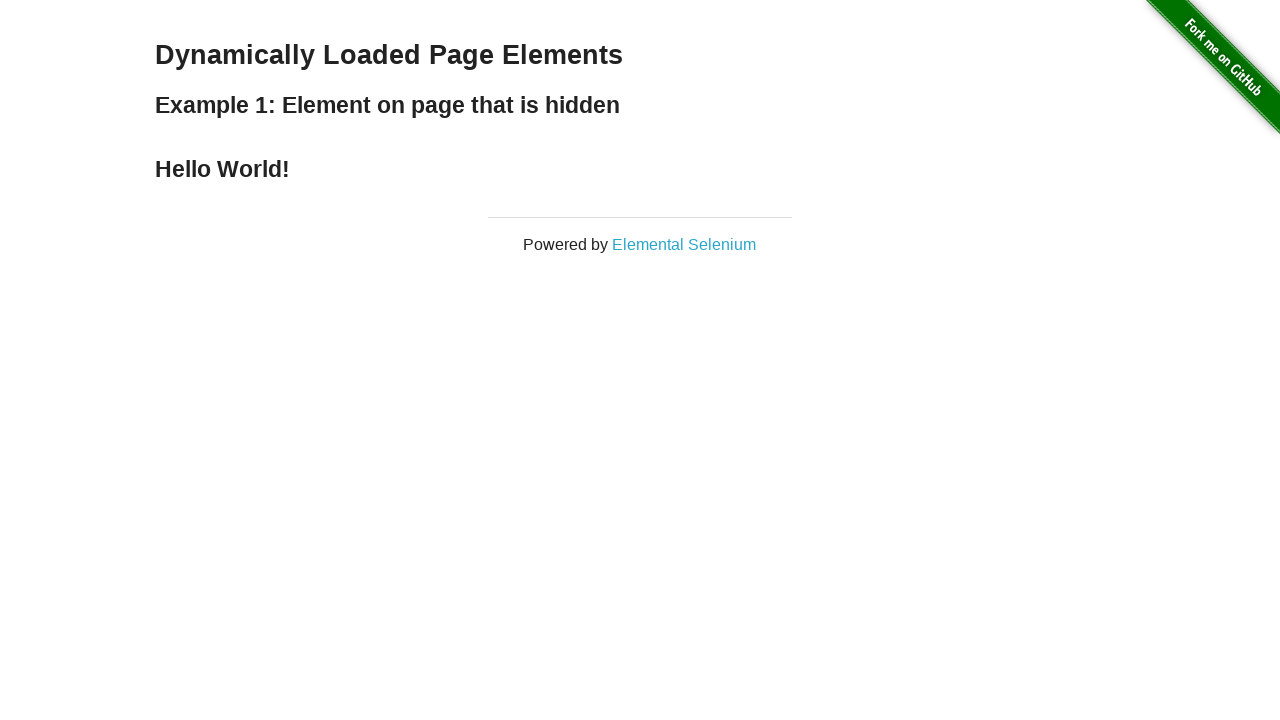